Navigates to a Waze location sharing URL and waits for the map content to fully load.

Starting URL: https://ul.waze.com/ul?ll=-33.4368613710077%2C-70.63374640102157&navigate=yes&zoom=16&utm_campaign=default&utm_source=waze_website&utm_medium=lm_share_location

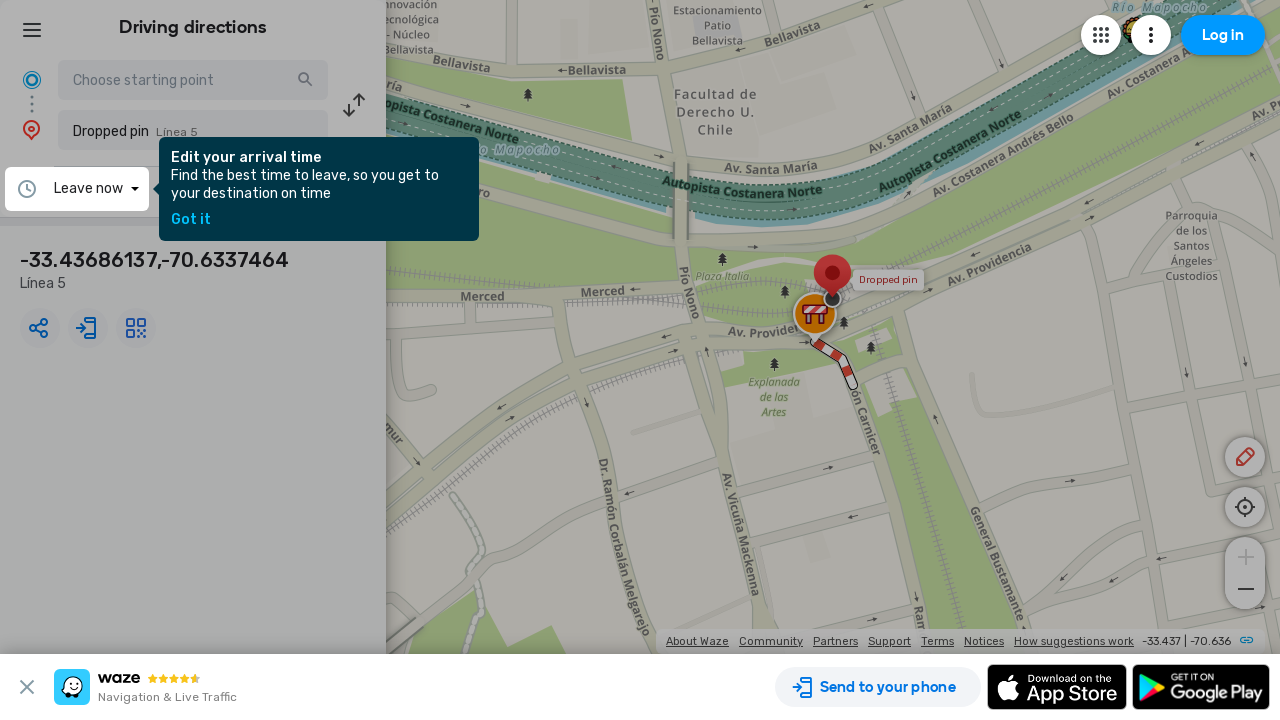

Navigated to Waze location sharing URL for coordinates -33.4368613710077, -70.63374640102157
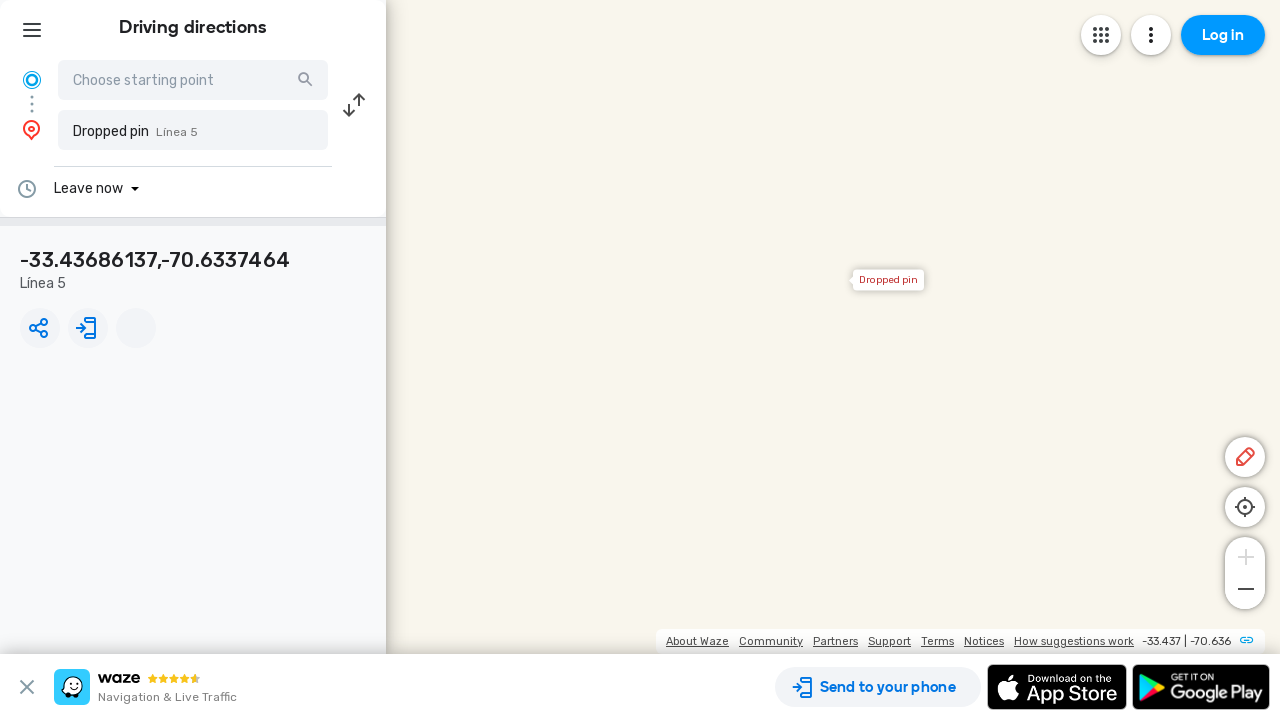

Waited for page to reach network idle state
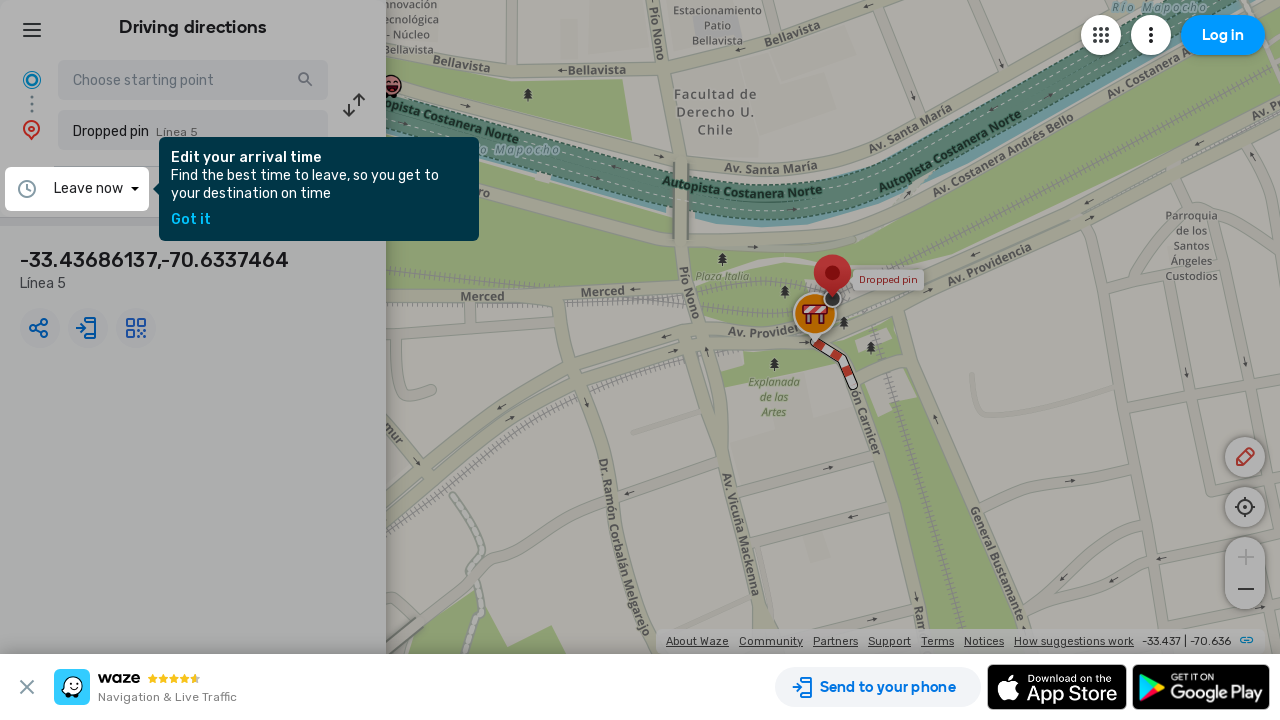

Verified body element is visible - Waze map content loaded
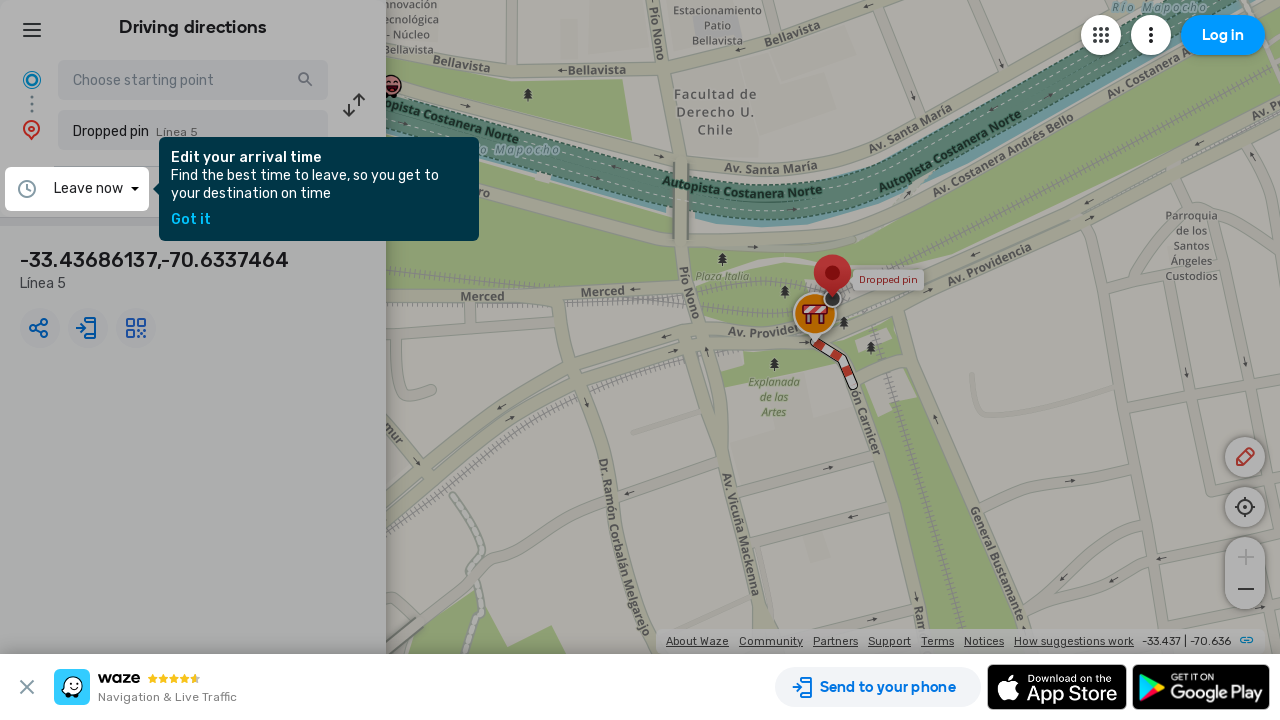

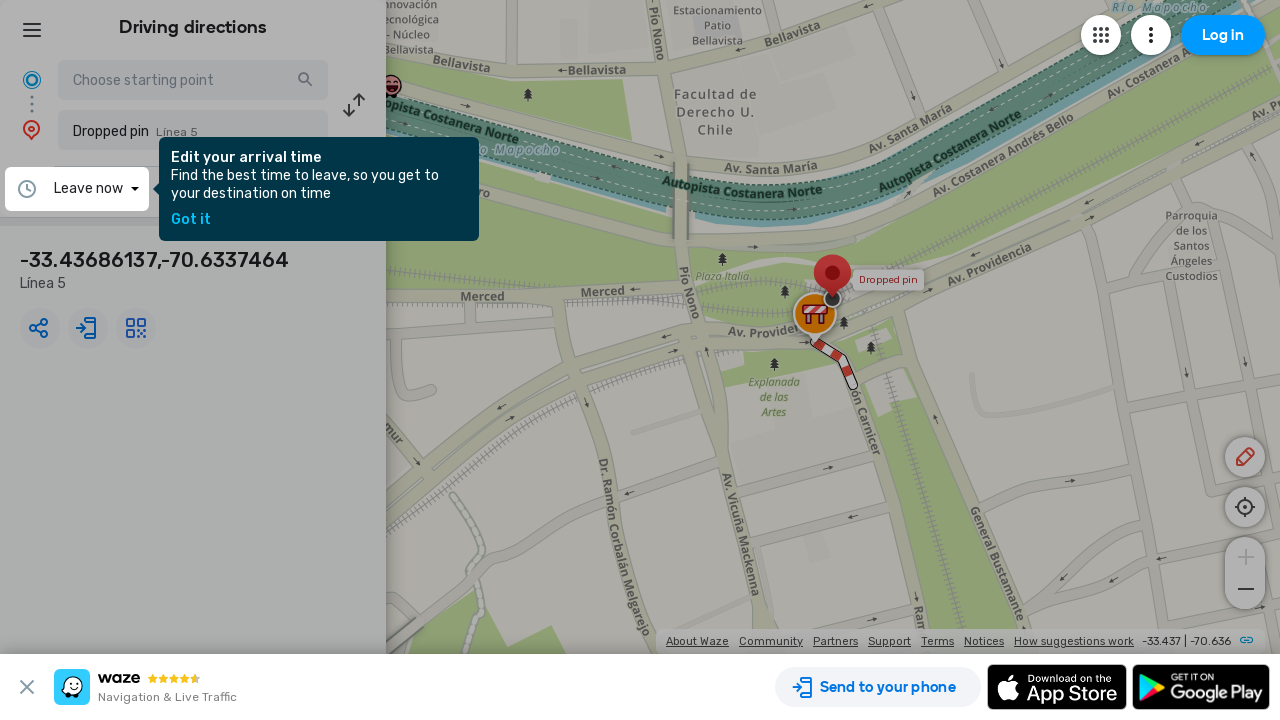